Tests that the Get Quote nav bar link navigates to the appointments page

Starting URL: https://www.givensfireandforestry.com/

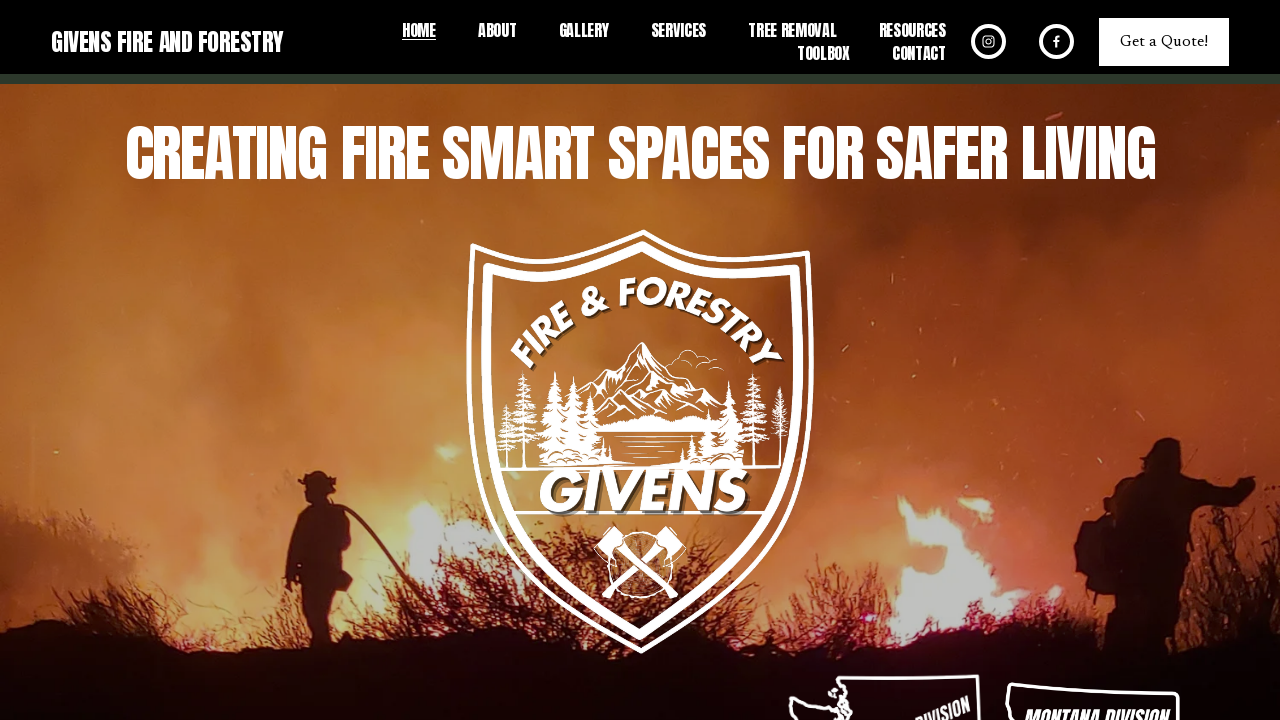

Clicked the Get Quote link in navigation bar at (1164, 42) on a:has-text('Get Quote'), a:has-text('Quote')
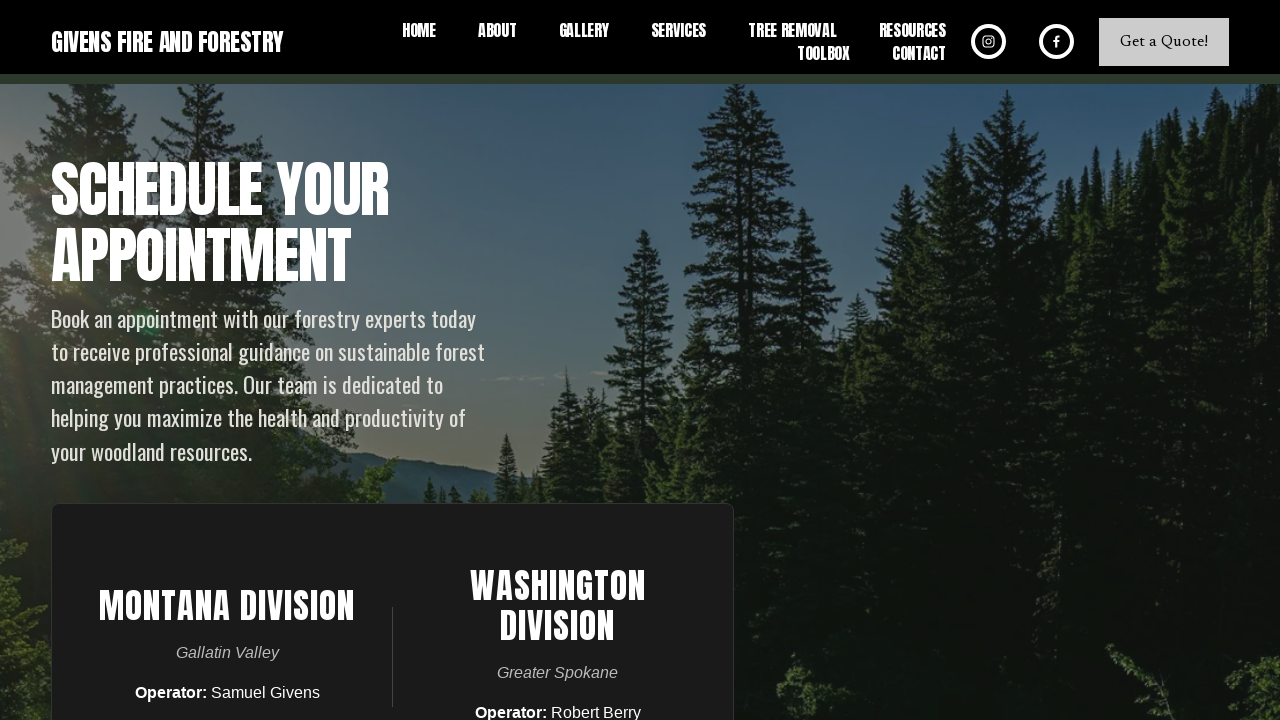

Verified navigation to appointments page
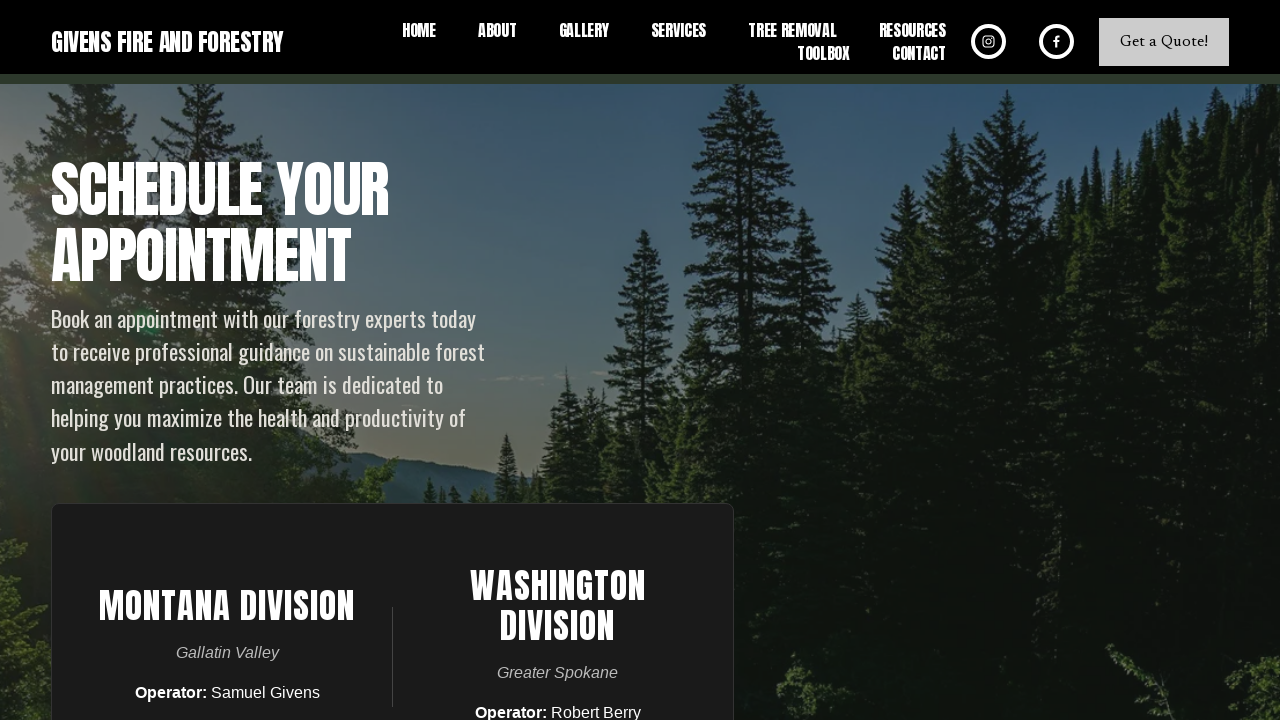

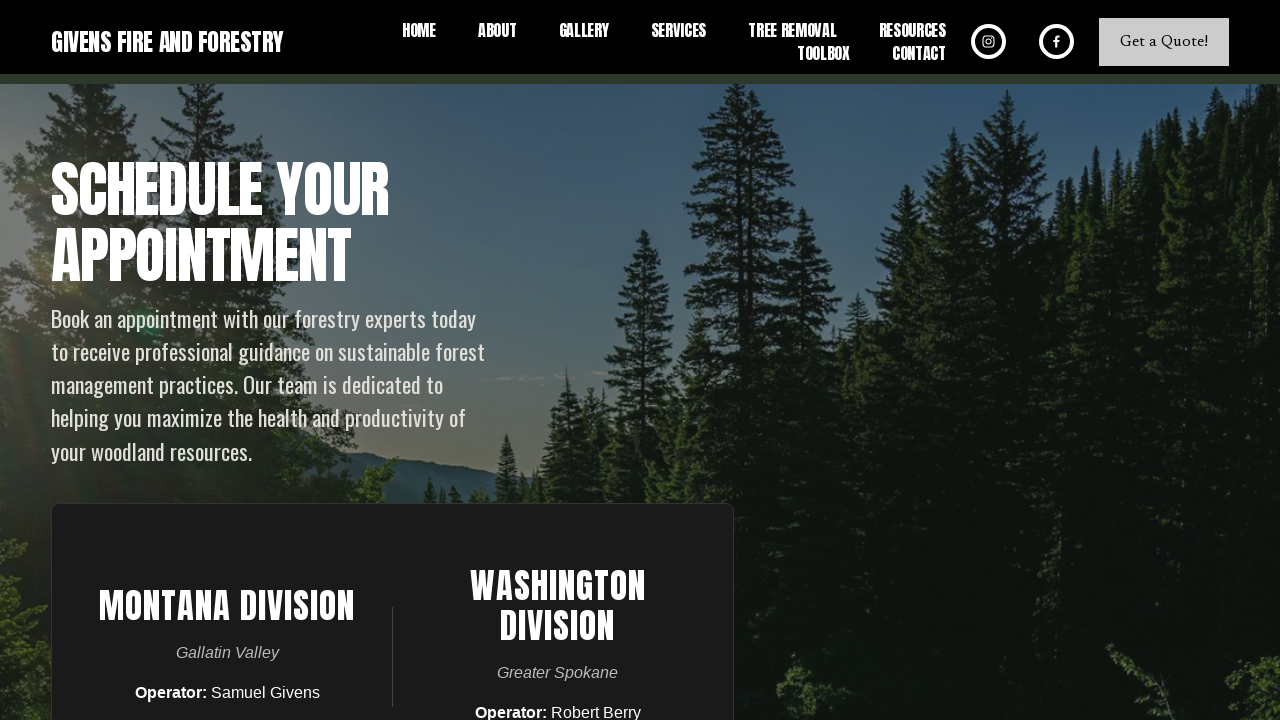